Tests drag and drop functionality by dragging a source element and dropping it onto a target droppable element on the jQuery UI demo page.

Starting URL: https://jqueryui.com/resources/demos/droppable/default.html

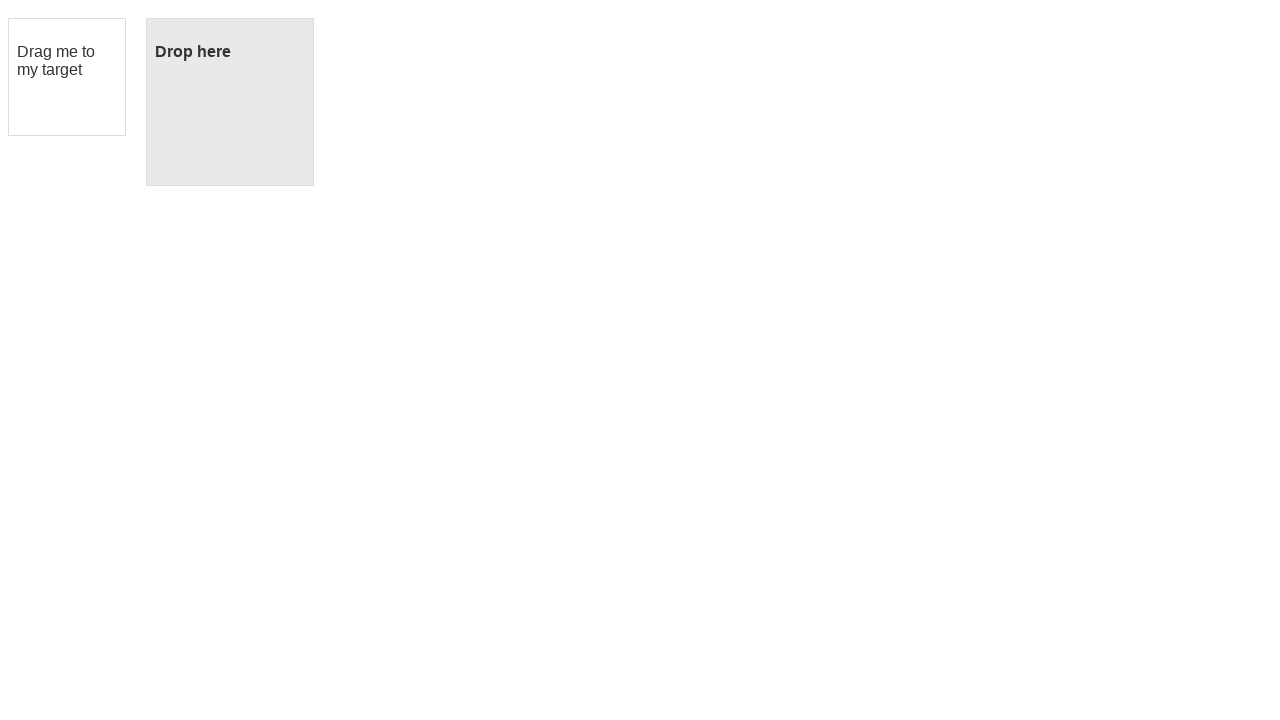

Waited for draggable element to be present
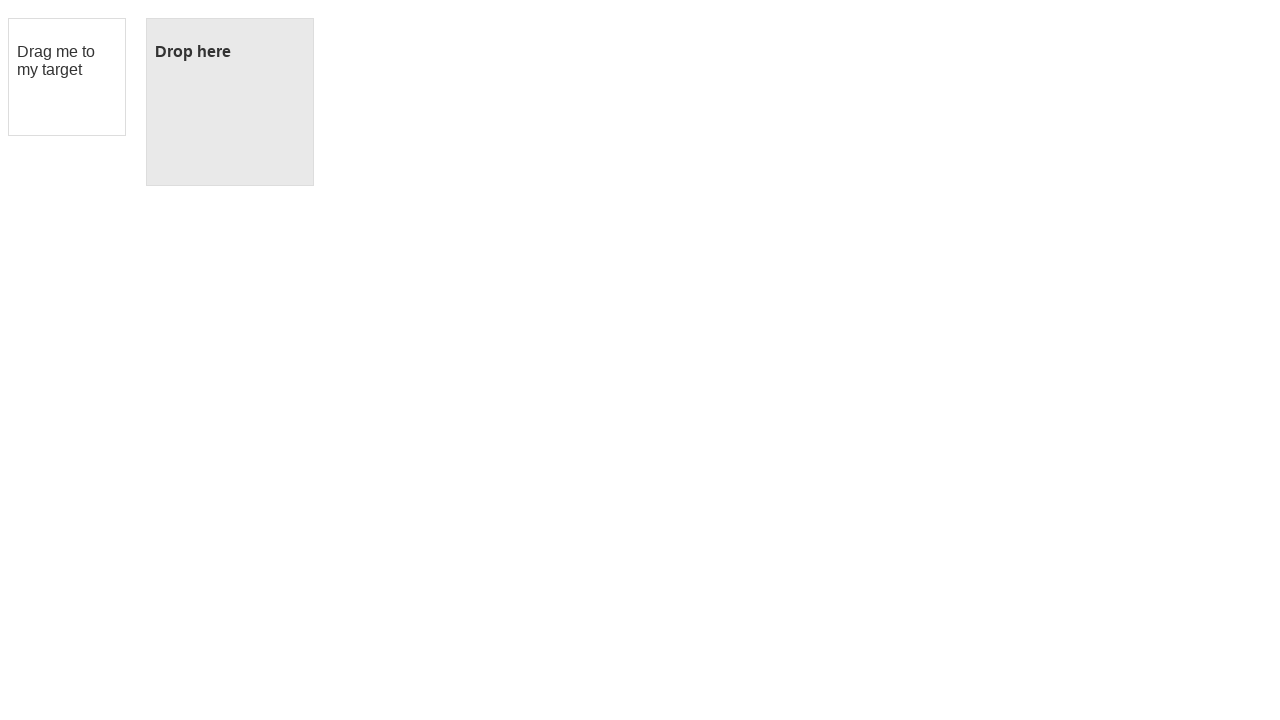

Waited for droppable element to be present
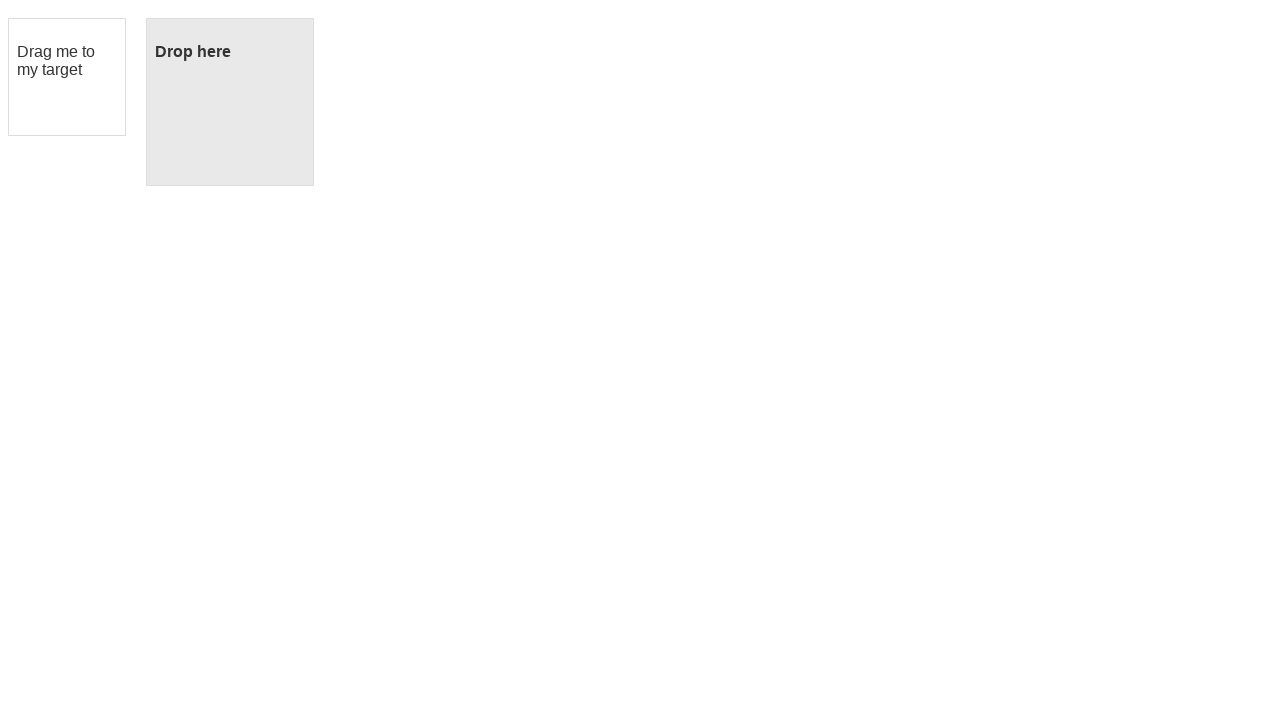

Located draggable source element
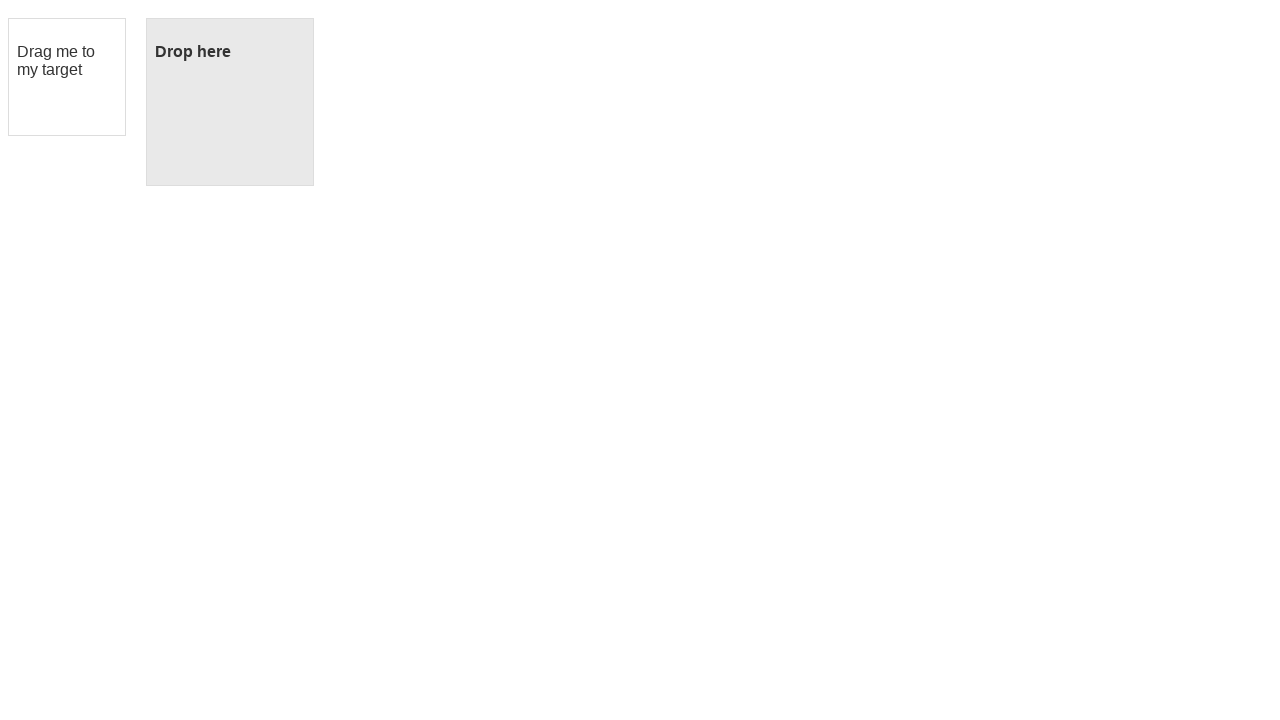

Located droppable target element
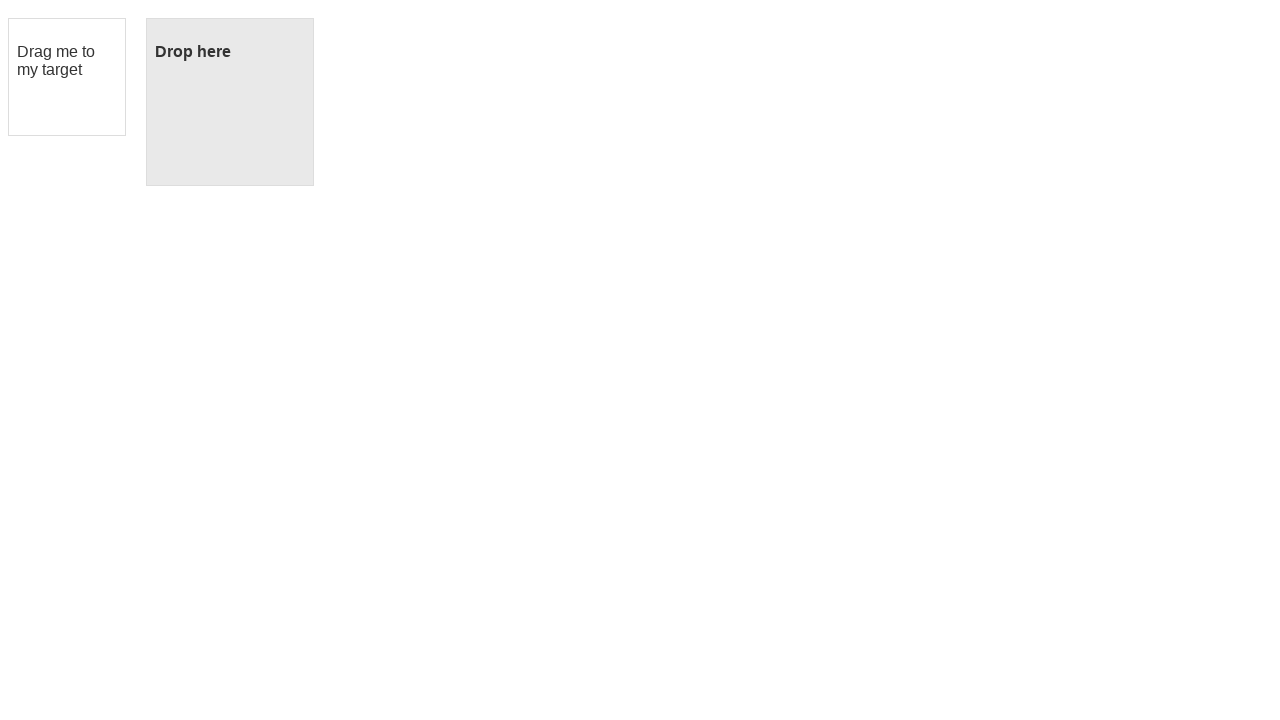

Dragged source element and dropped it onto target element at (230, 102)
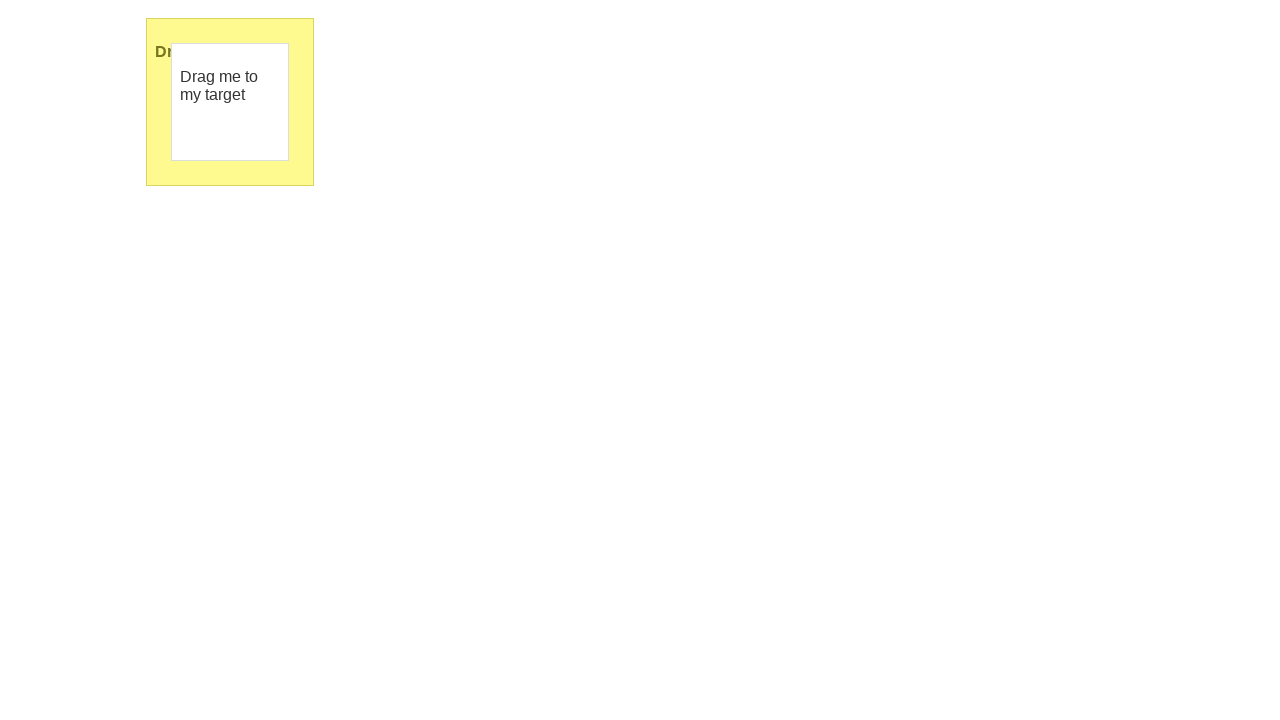

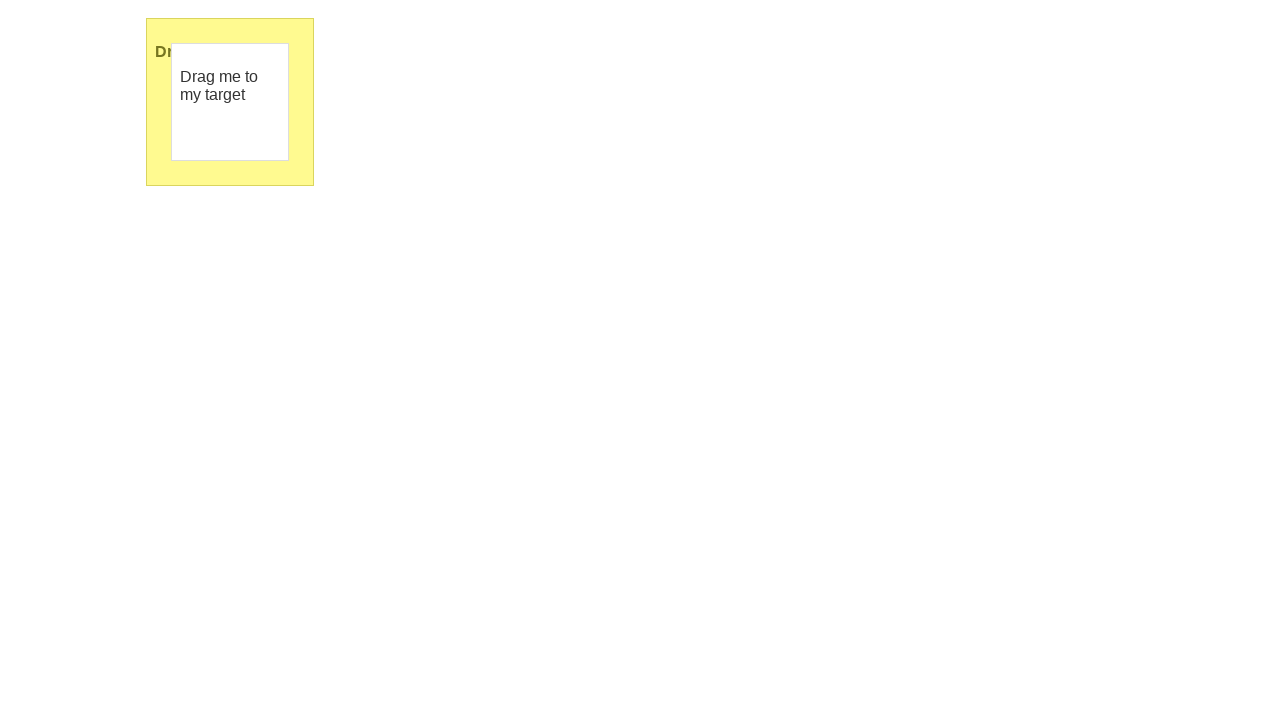